Tests drag and drop functionality by dragging an element from a source location and dropping it onto a target droppable area on a test automation practice site.

Starting URL: http://testautomationpractice.blogspot.com/

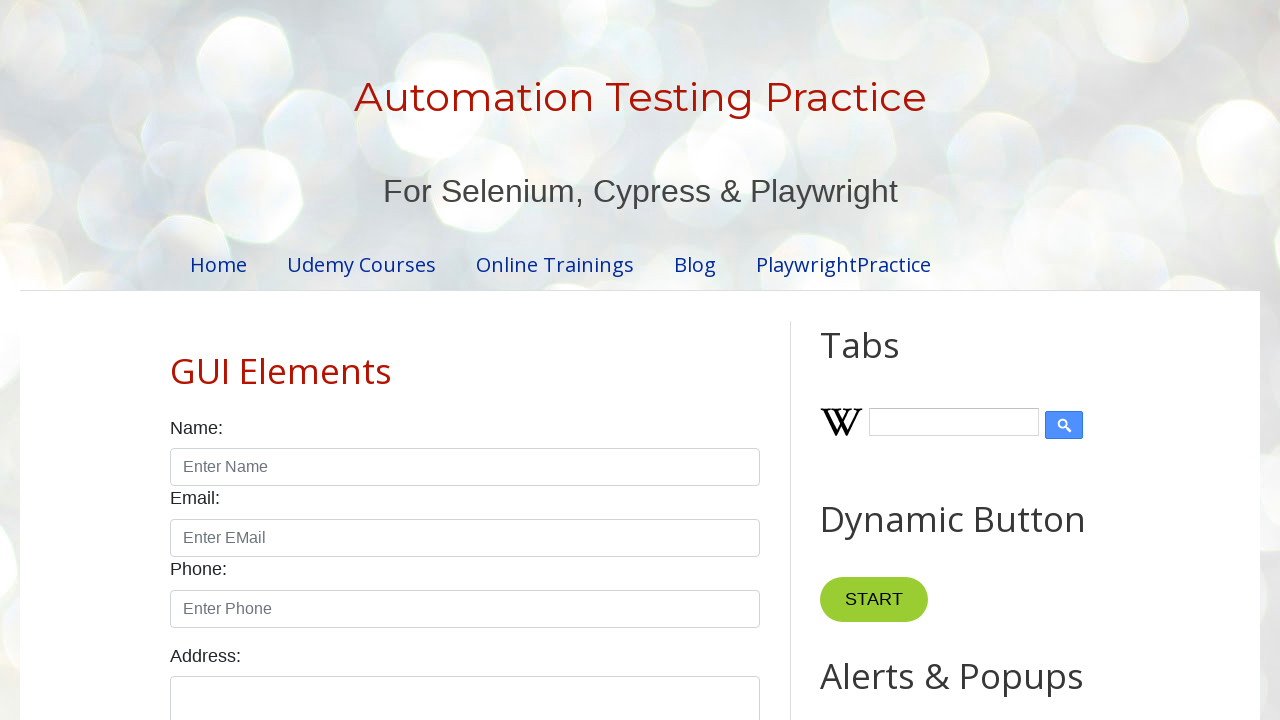

Navigated to test automation practice site
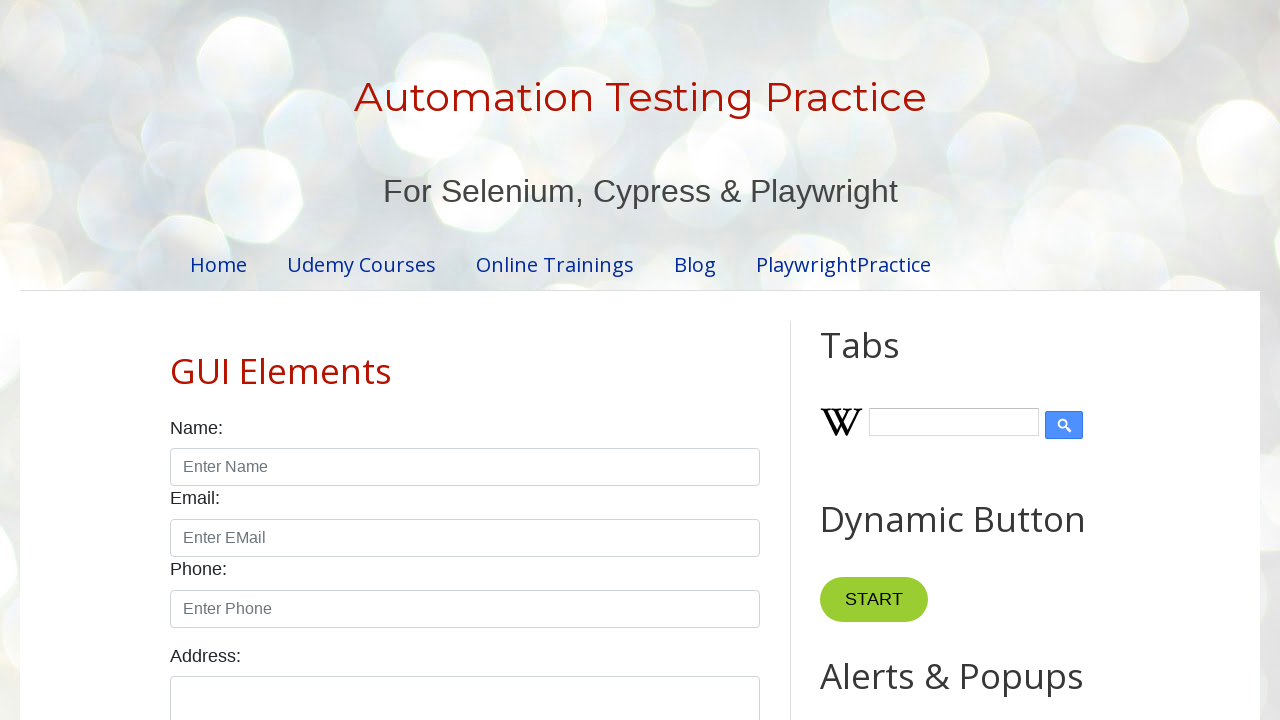

Located the draggable element
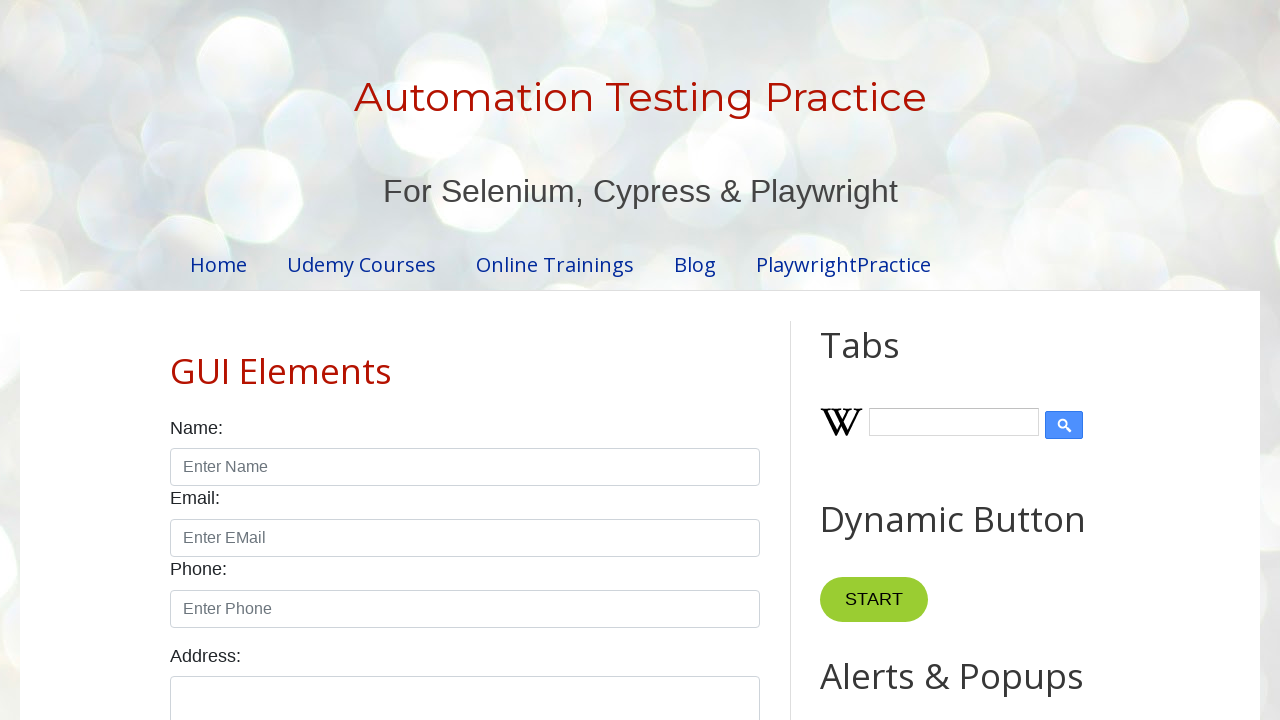

Located the drop target area
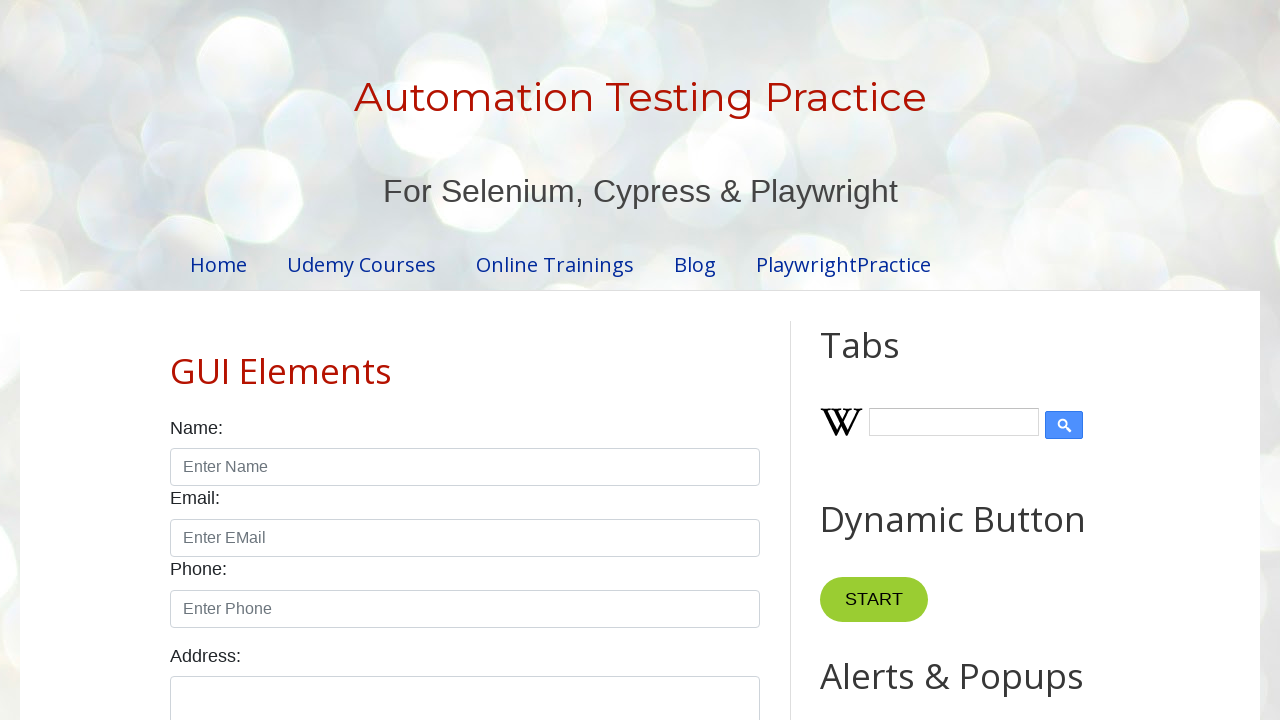

Dragged element to drop target at (1015, 386)
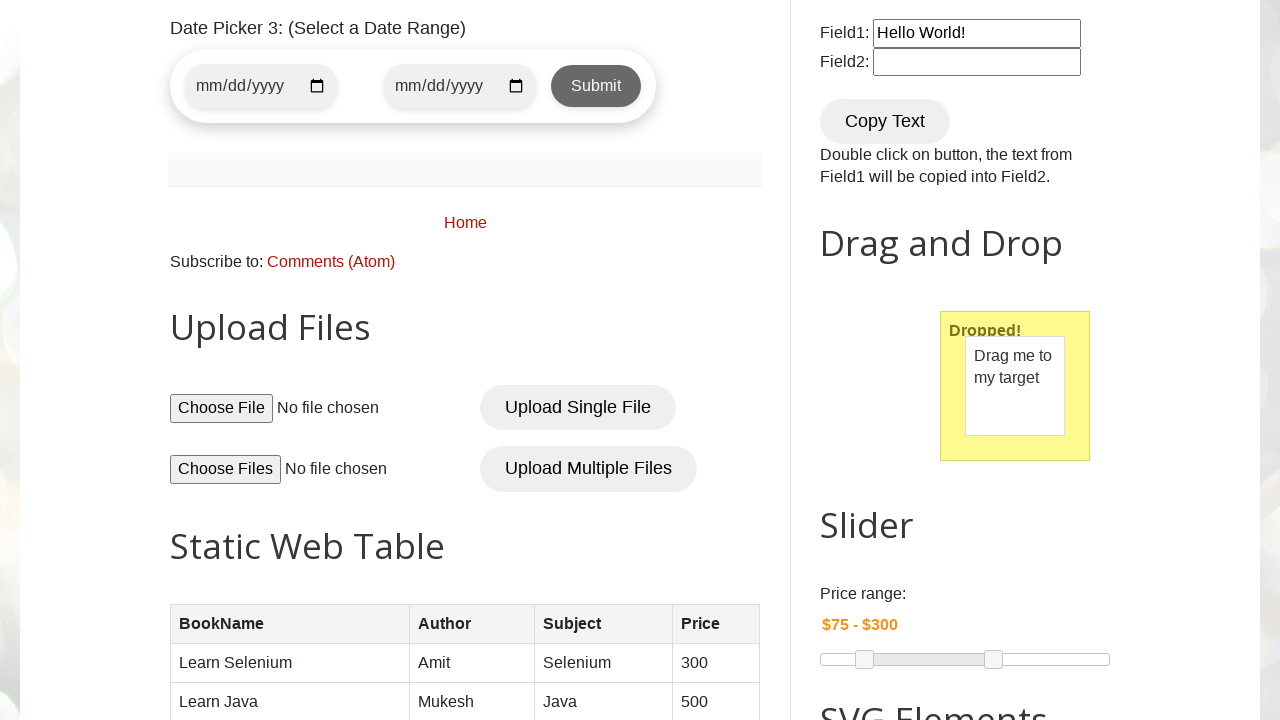

Waited for drag and drop action to complete
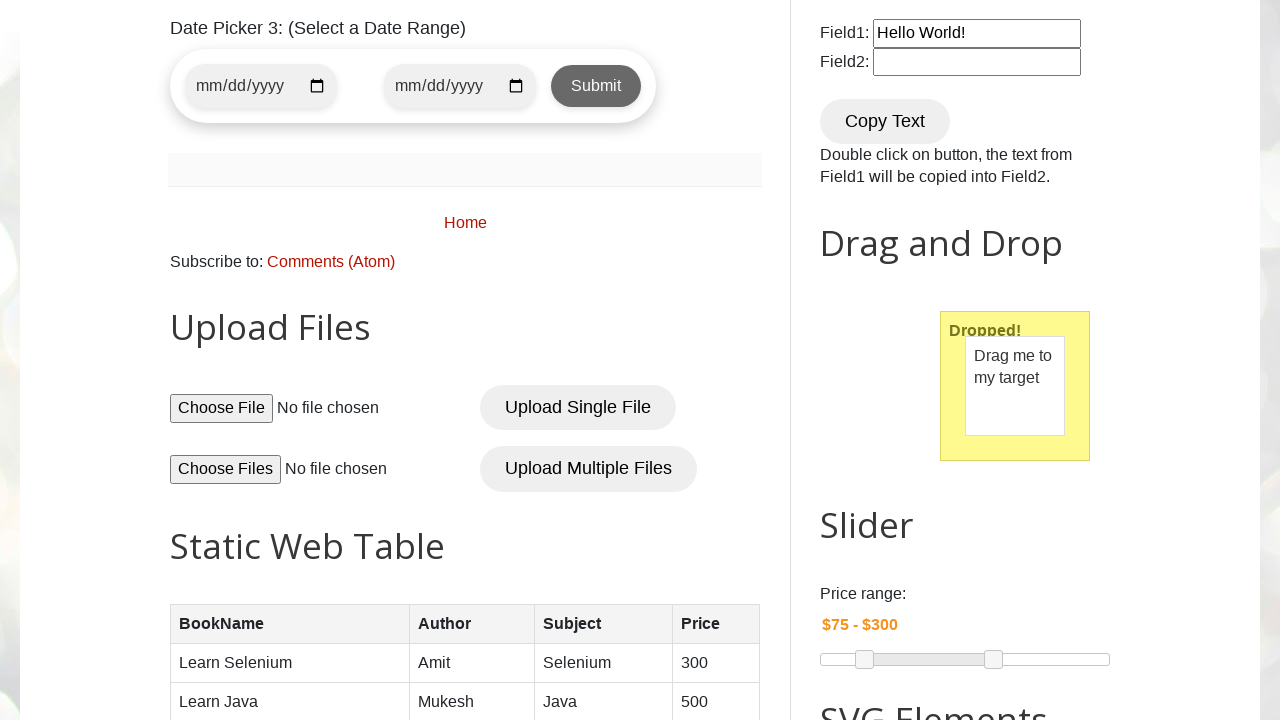

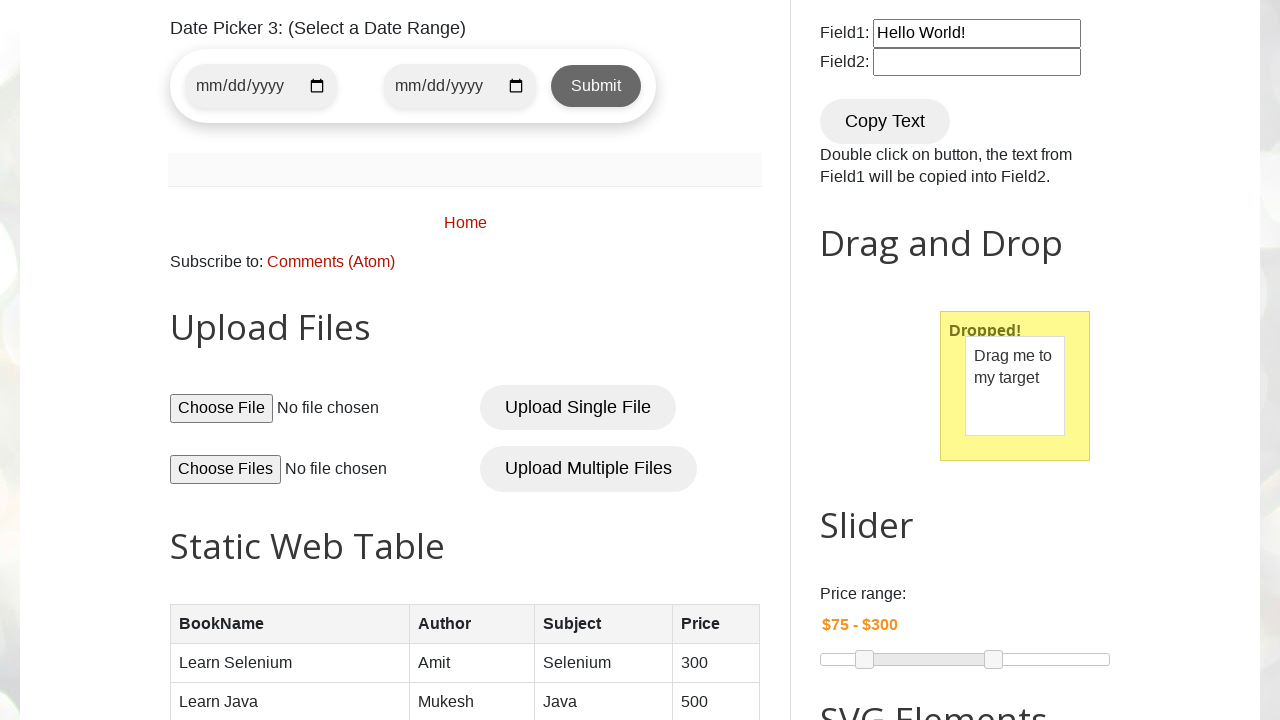